Navigates to the Nairobi Securities Exchange market statistics page and clicks on the Equity Statistics tab to view equity market data.

Starting URL: https://www.nse.co.ke/dataservices/market-statistics/

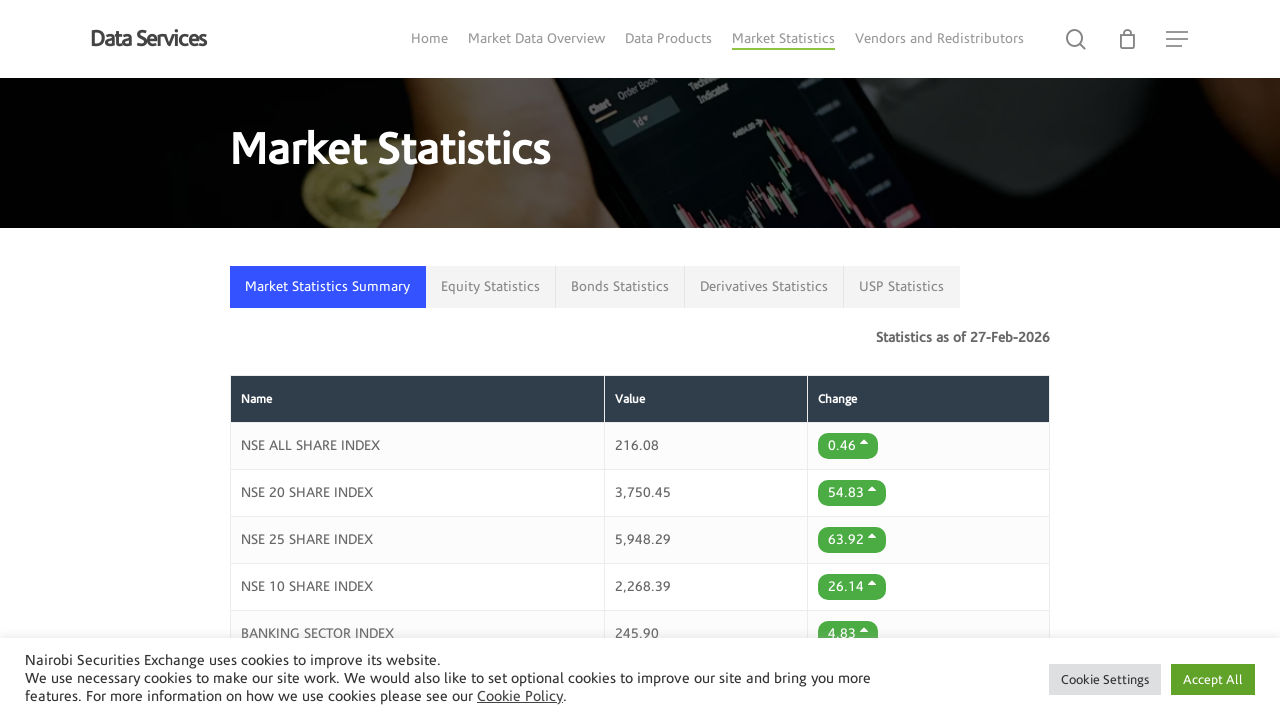

Navigated to Nairobi Securities Exchange market statistics page
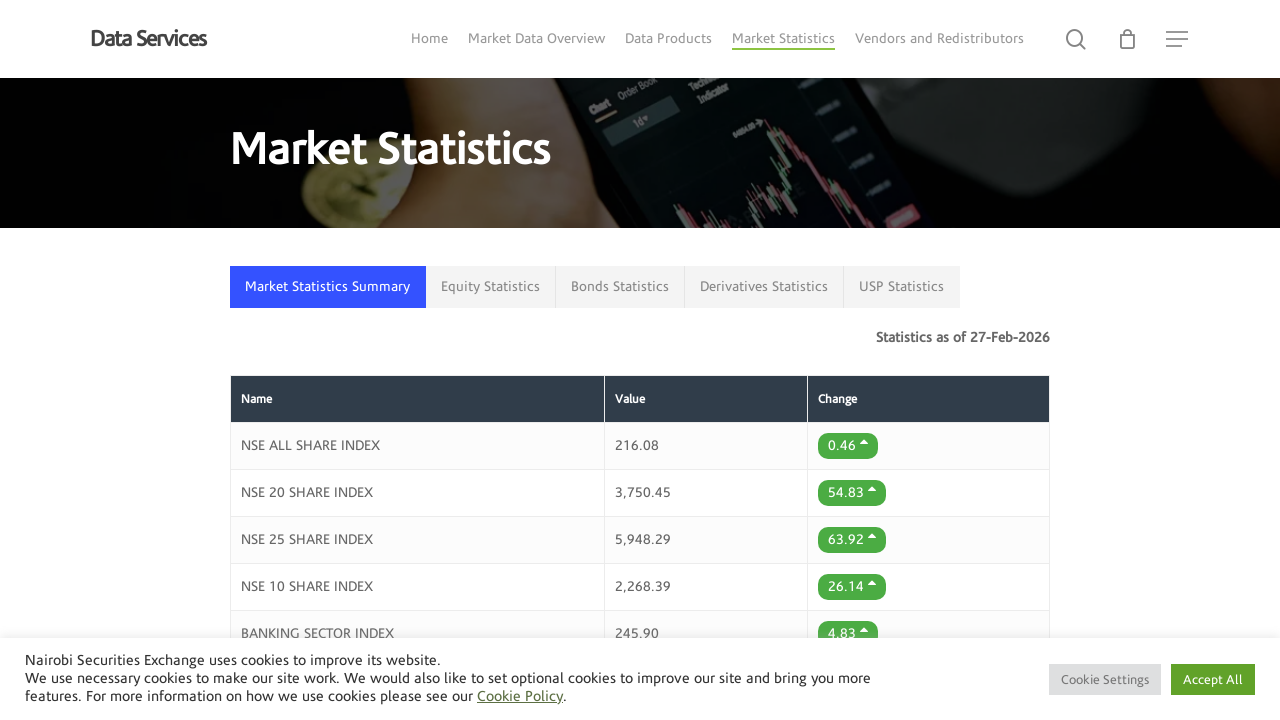

Clicked on Equity Statistics tab at (491, 287) on xpath=/html/body/div[1]/div/div[3]/div[2]/div/div/div[1]/div[2]/div/div/div/div/
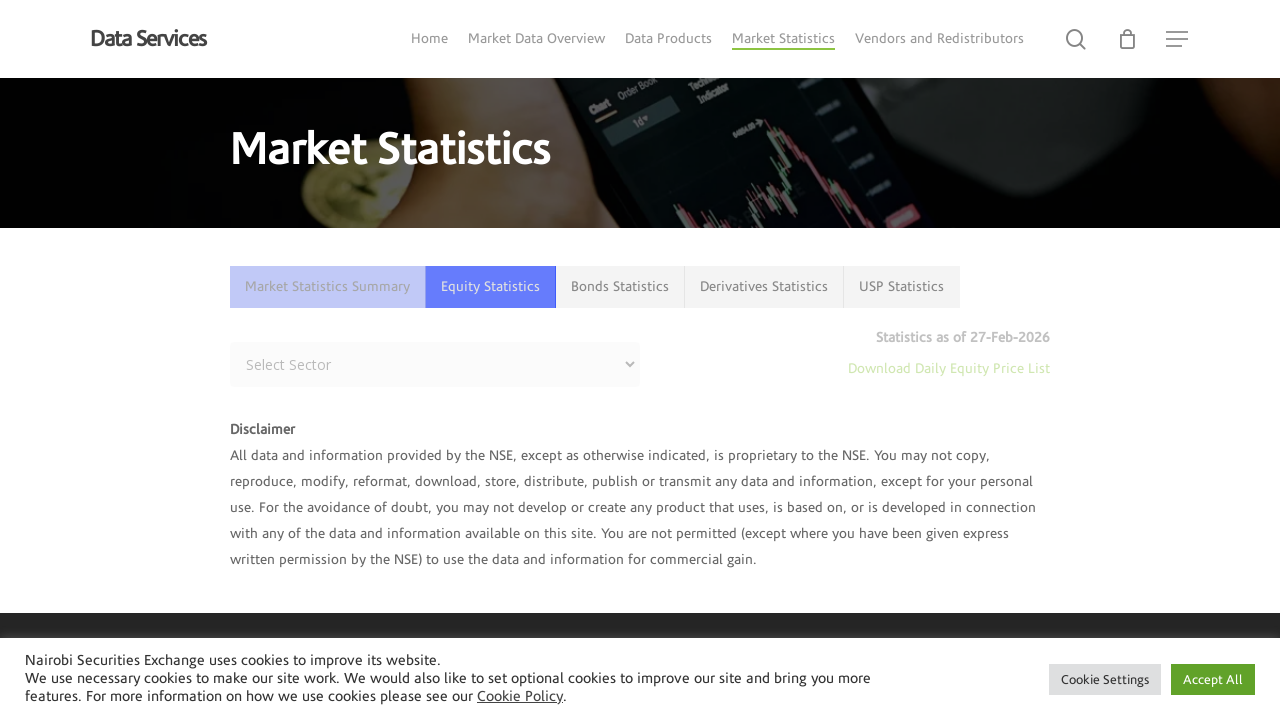

Waited for equity market data to load
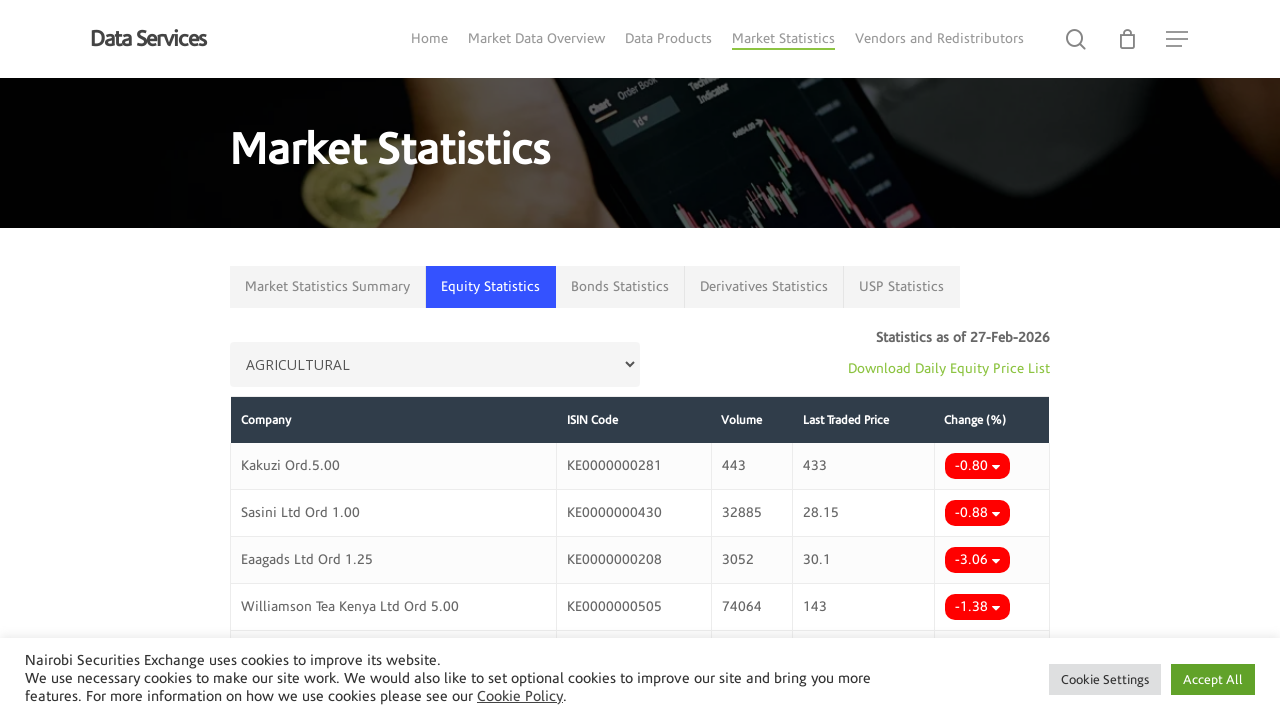

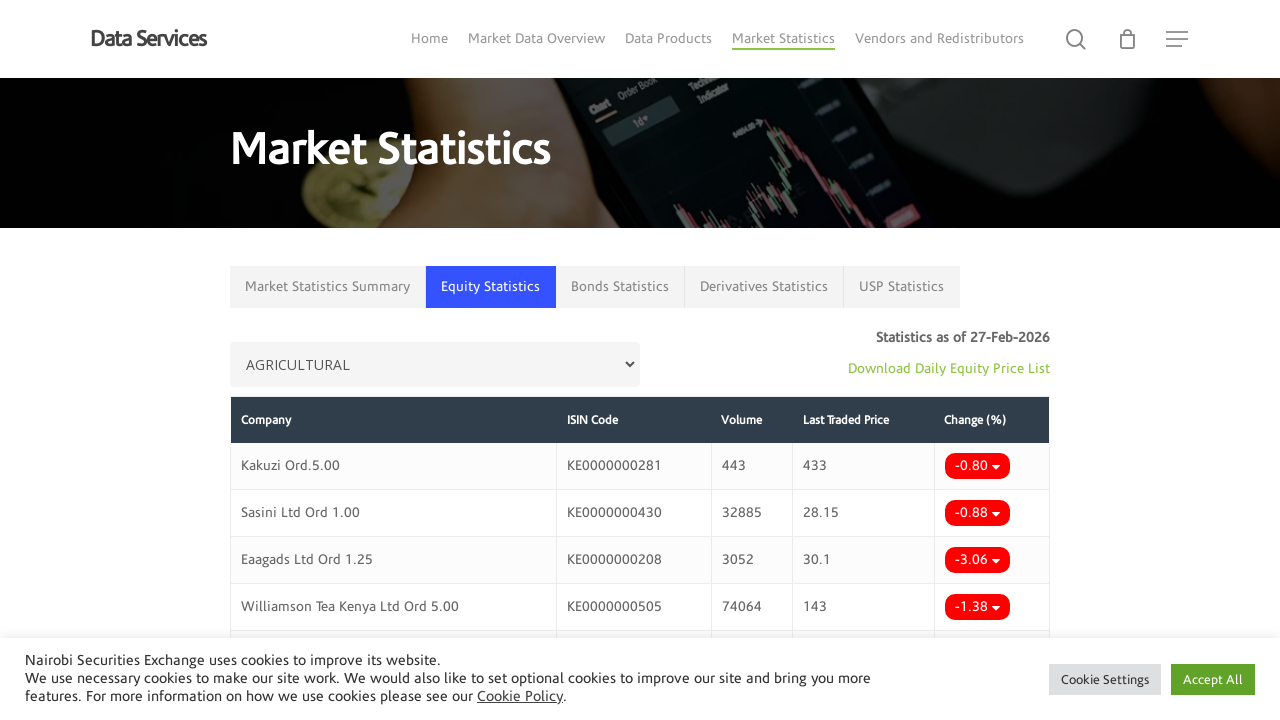